Tests scrolling to a specific element ("SPACES" link) on the W3Schools Git tutorial page using JavaScript scroll, clicking it, then navigating back and repeating the scroll and click action.

Starting URL: https://www.w3schools.com/git/git_getstarted.asp?remote=github

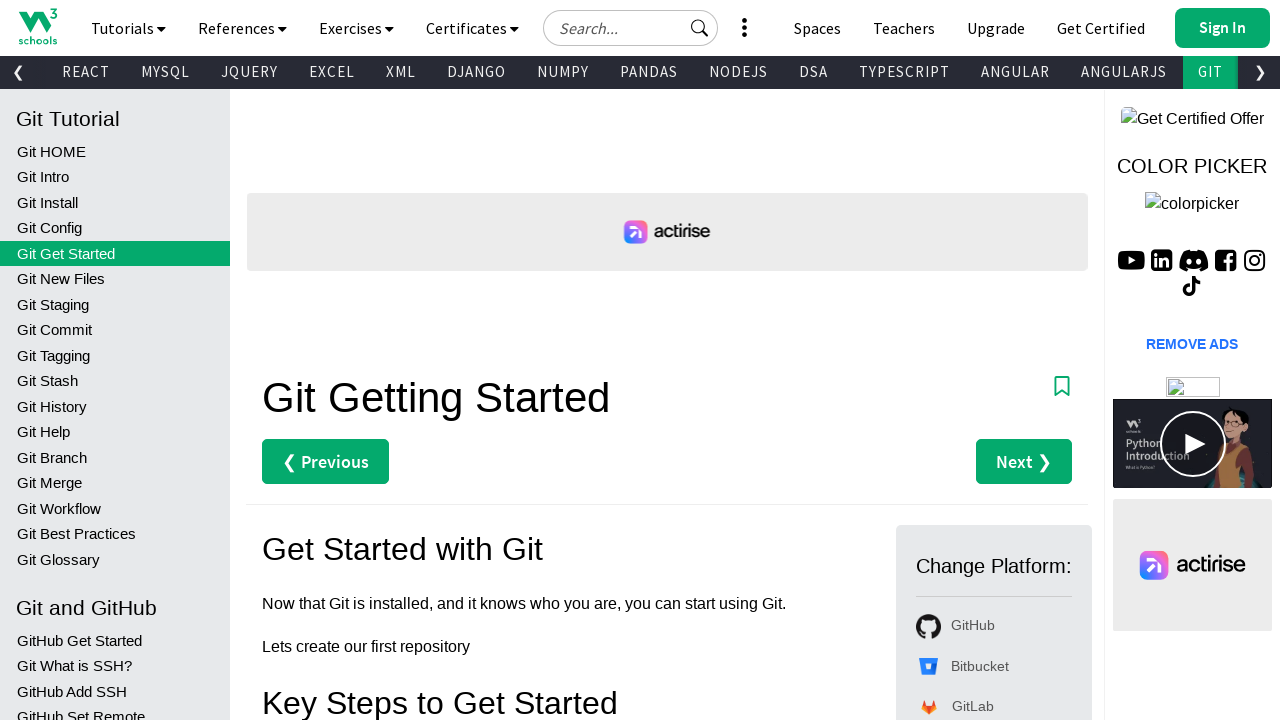

Waited for SPACES link to be visible
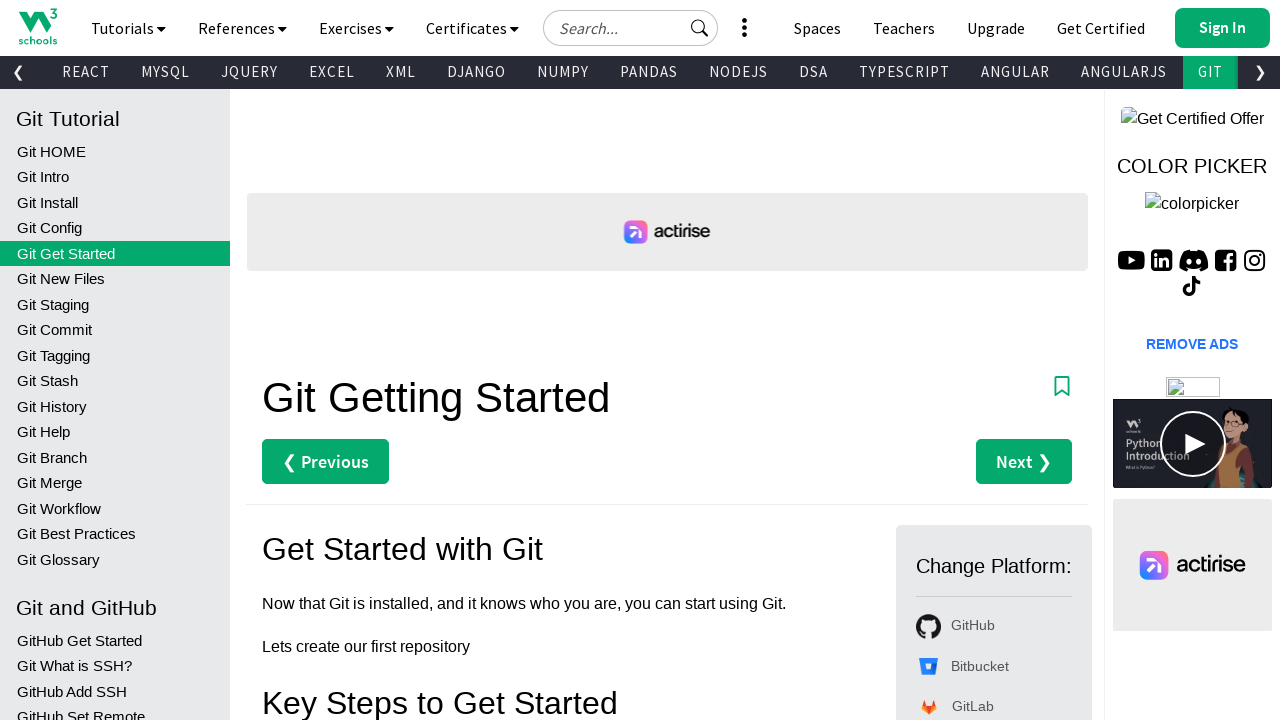

Located SPACES link element
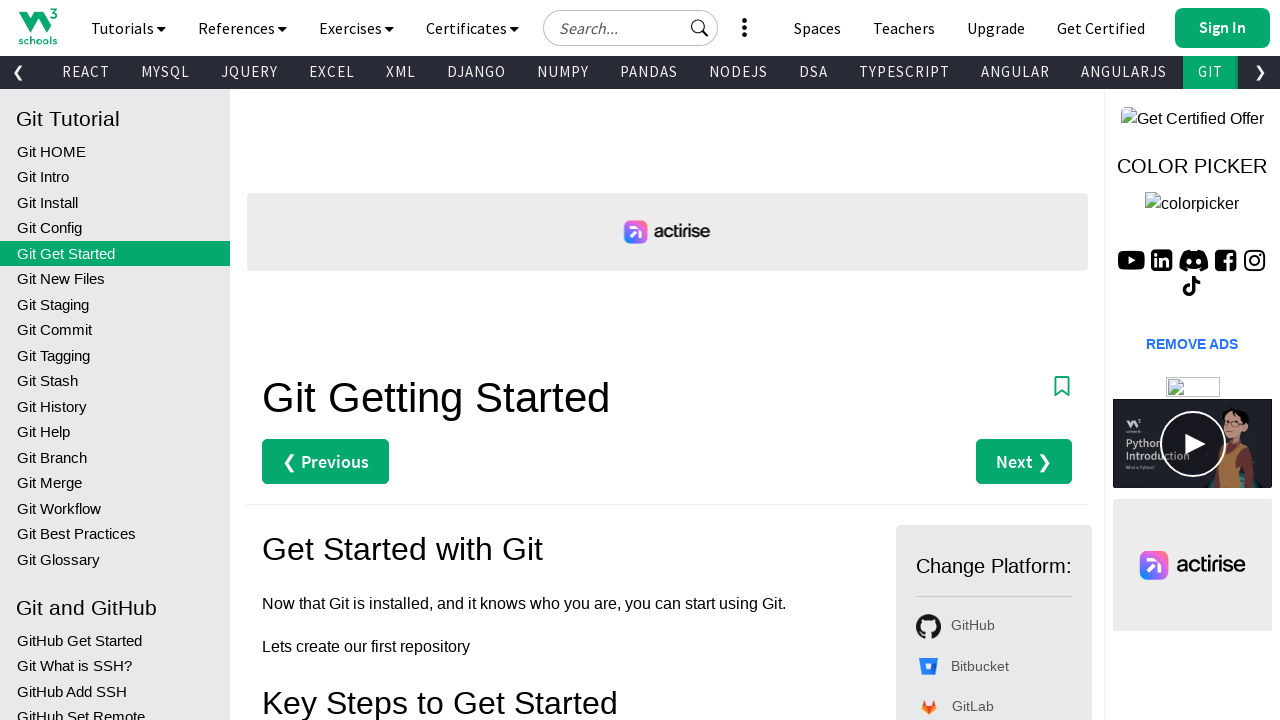

Scrolled to SPACES link using JavaScript scroll
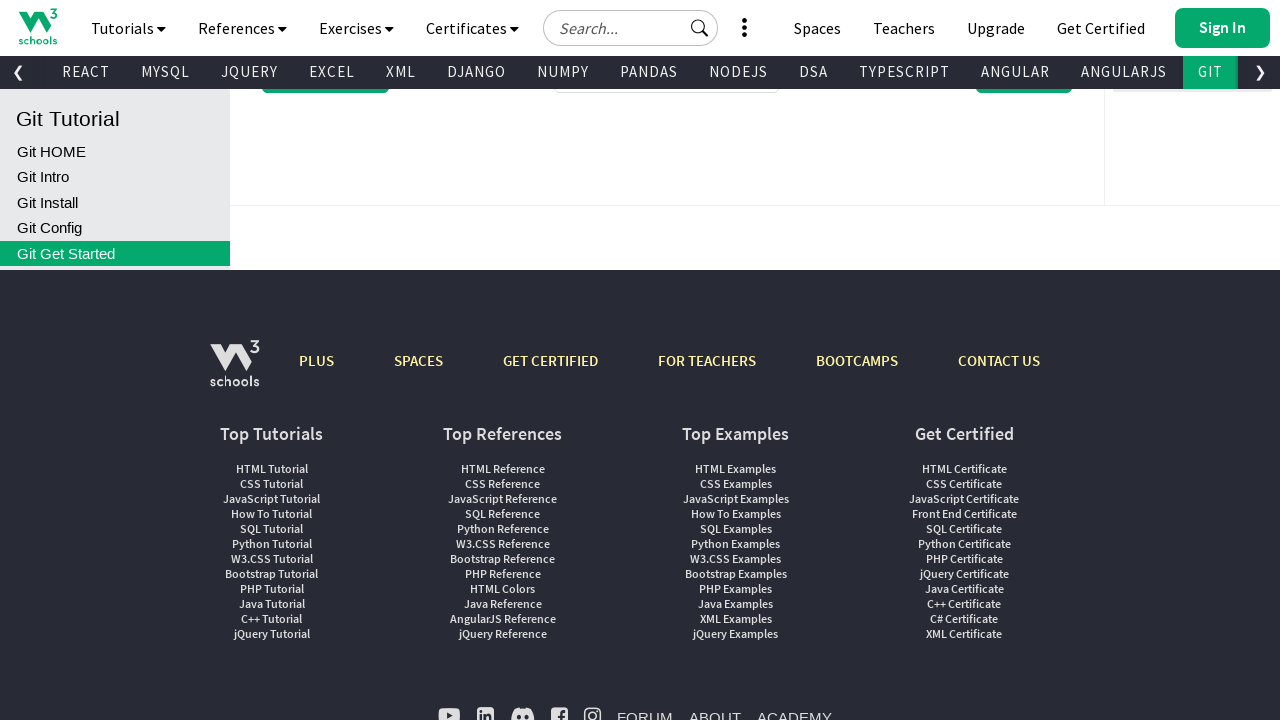

Clicked SPACES link at (418, 360) on xpath=//a[text()='SPACES']
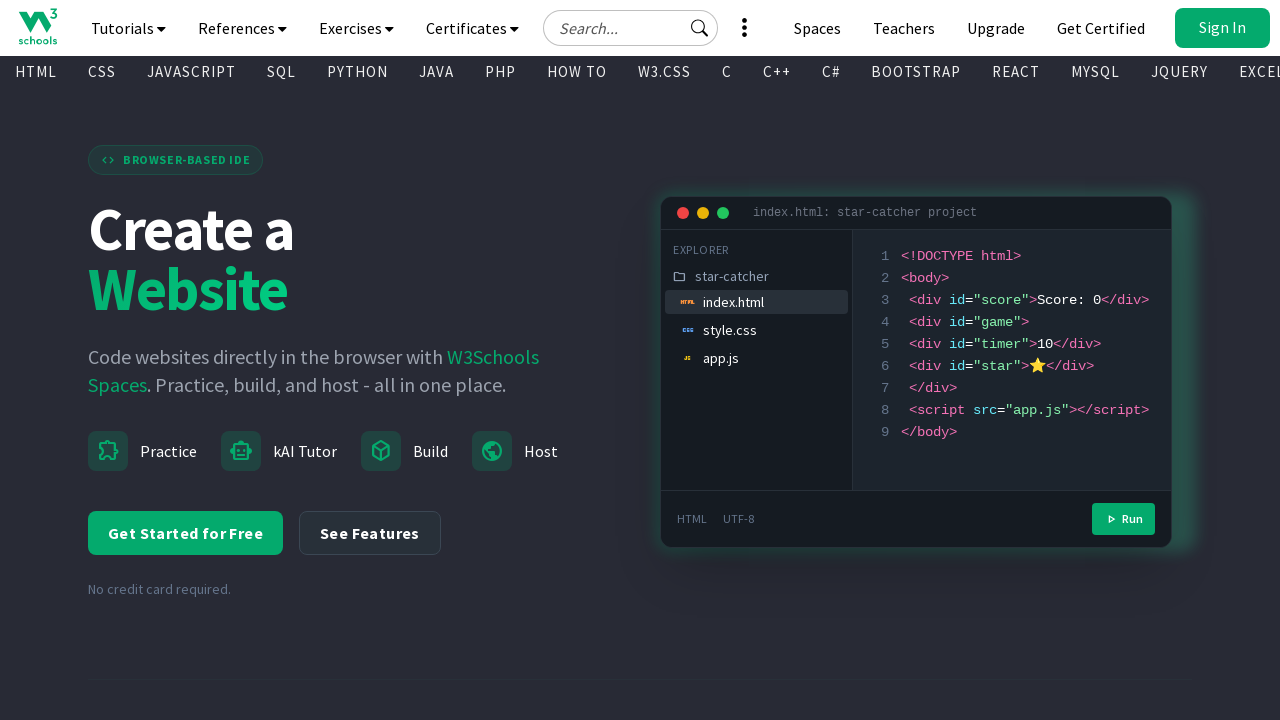

Navigated back to W3Schools Git tutorial page
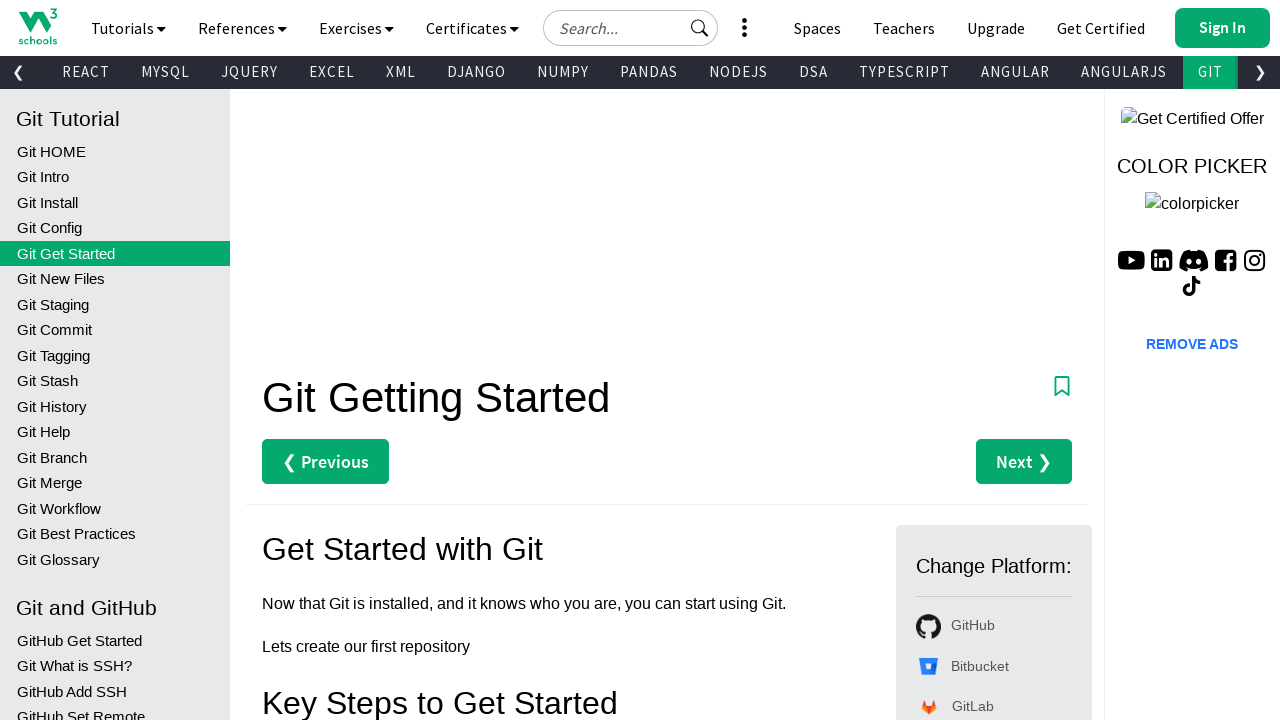

Waited for SPACES link to be visible again
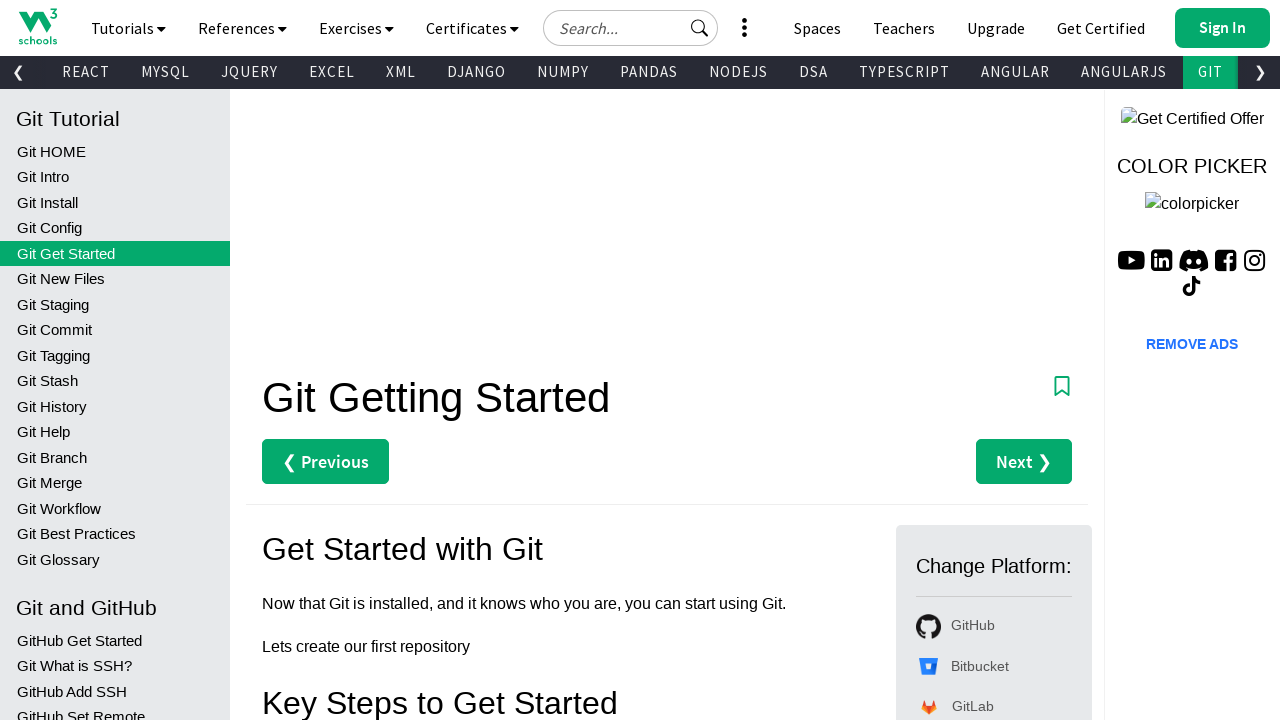

Located SPACES link element again
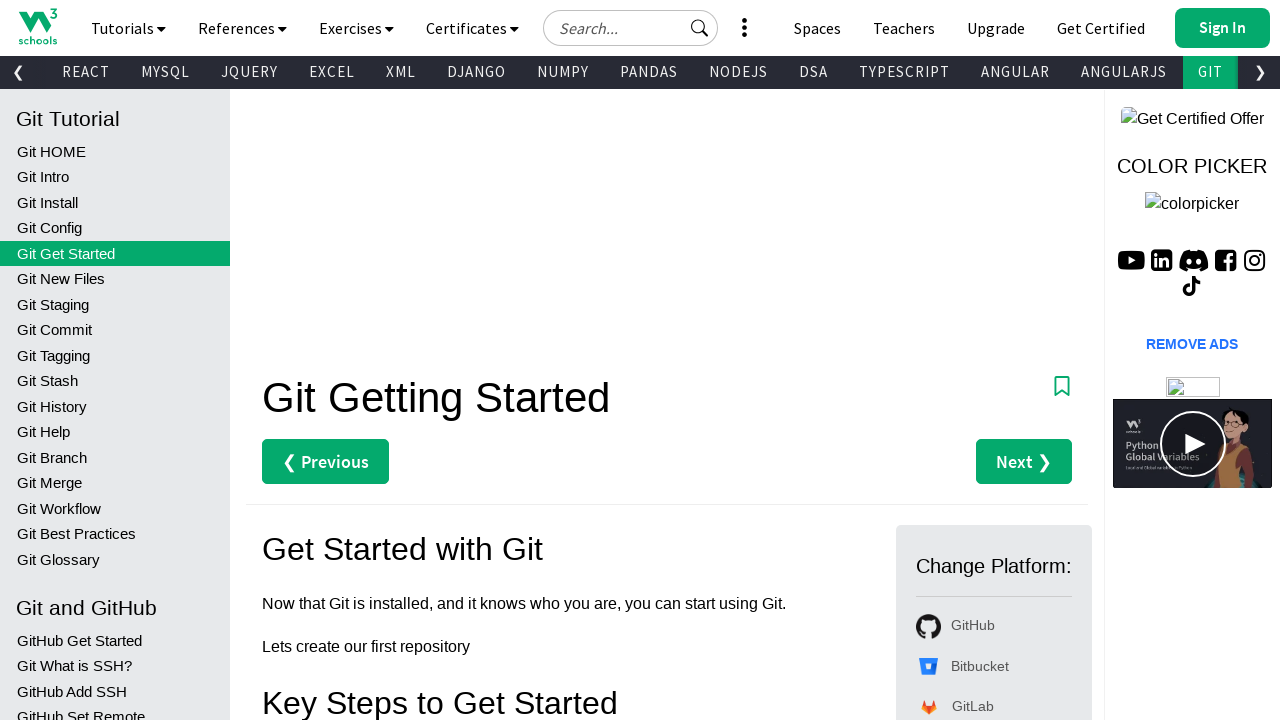

Scrolled to SPACES link using JavaScript scroll again
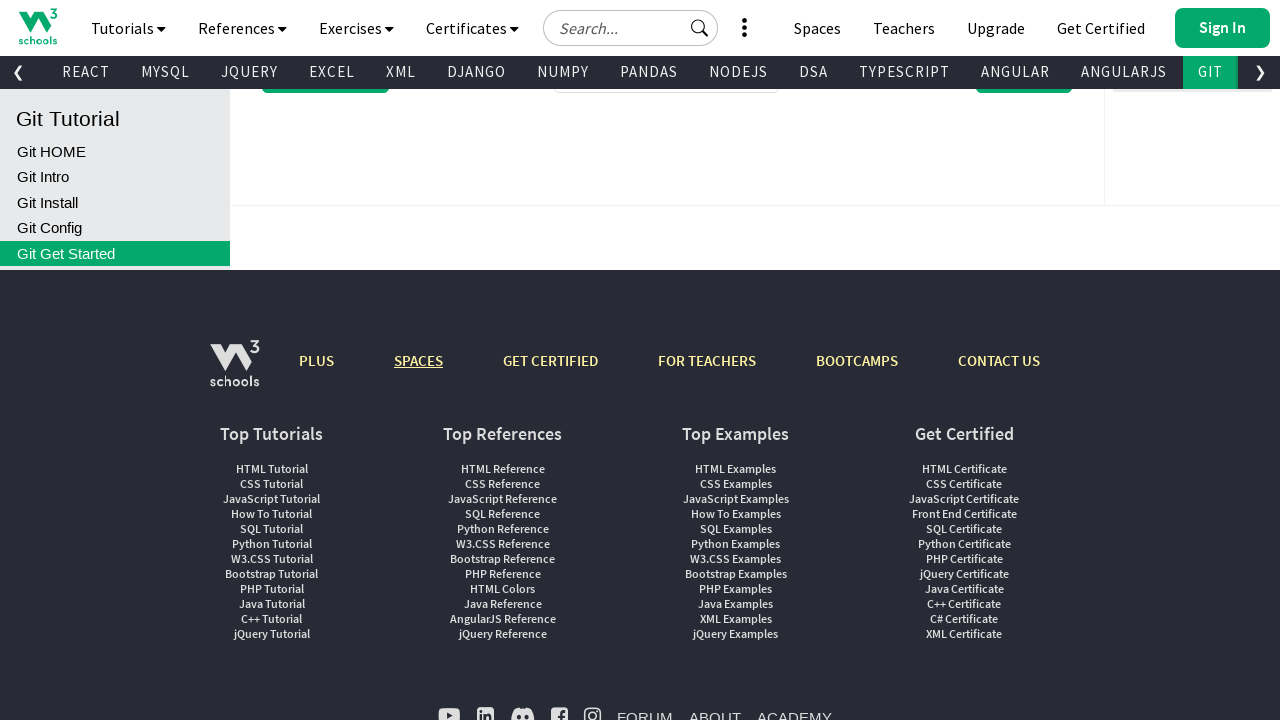

Clicked SPACES link again at (418, 360) on xpath=//a[text()='SPACES']
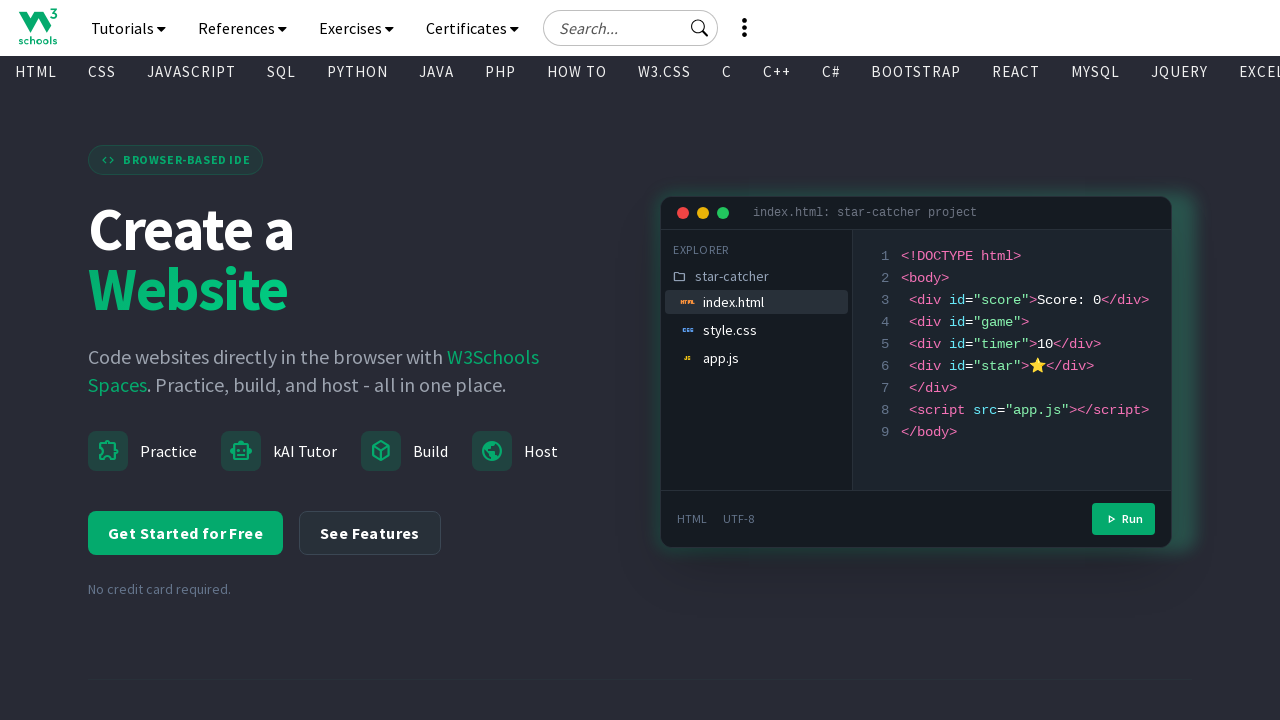

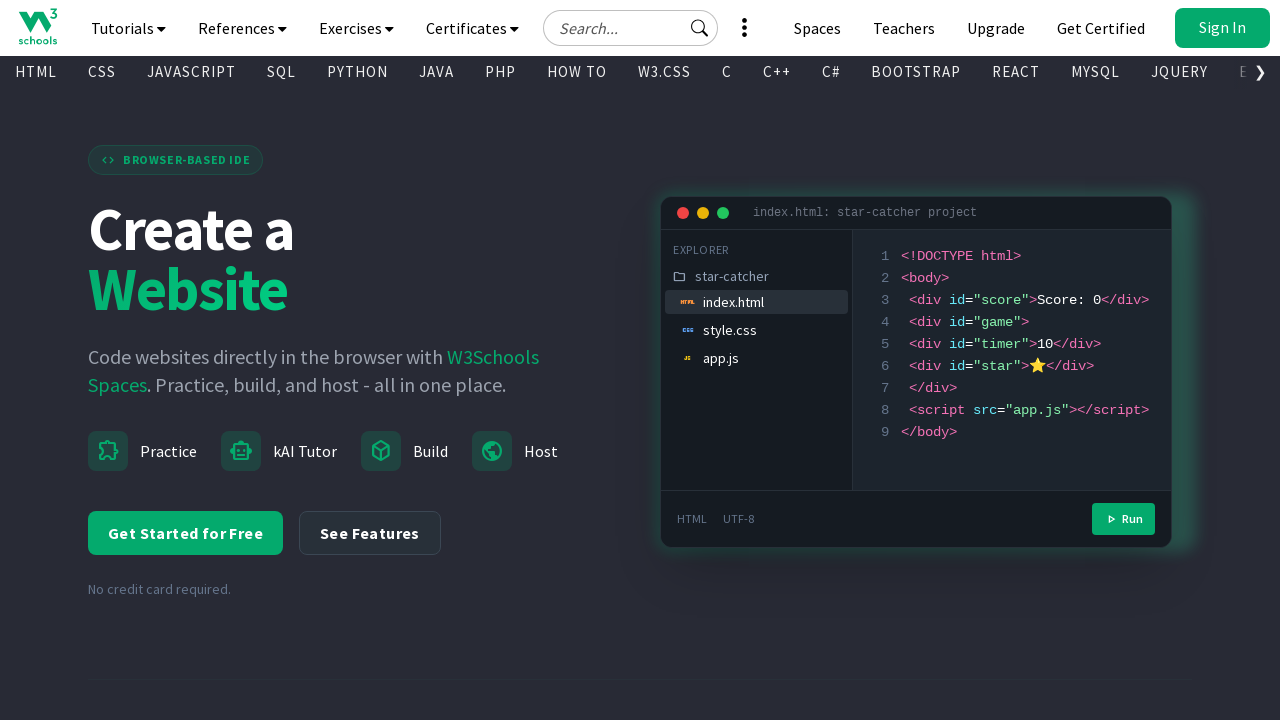